Tests that appending text to a non-text field element results in an error

Starting URL: http://watir.com/examples/forms_with_input_elements.html

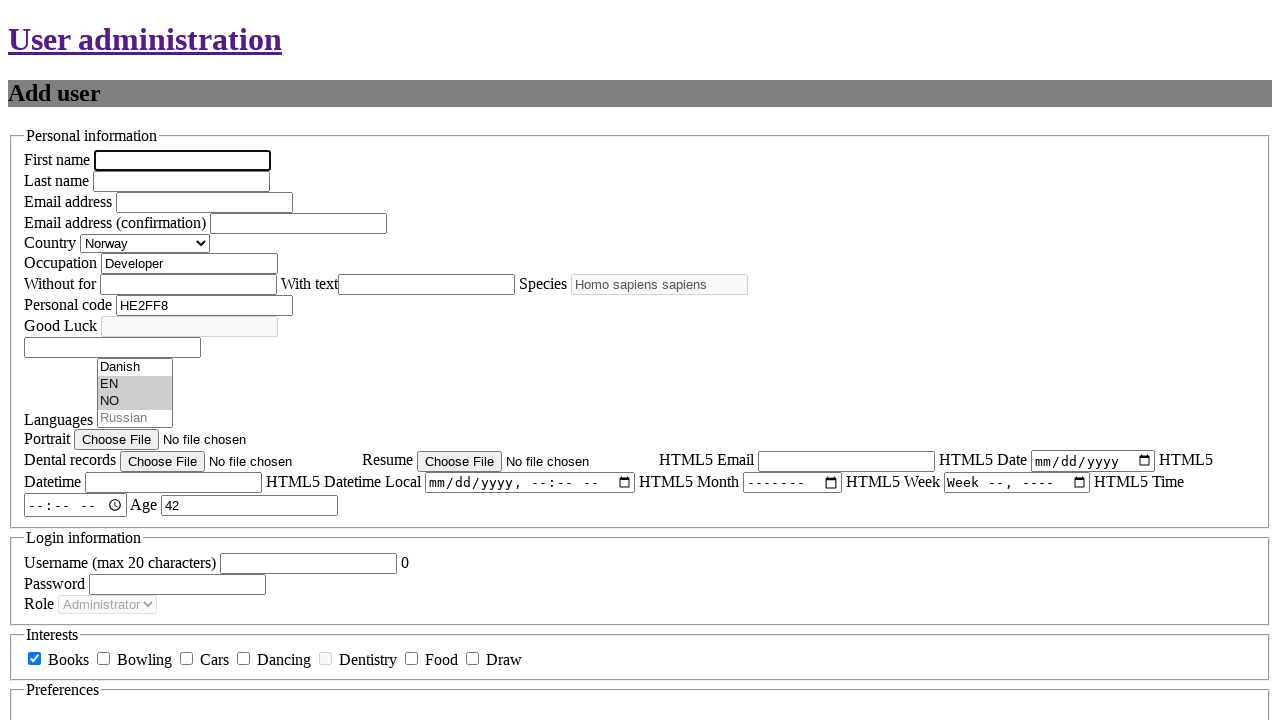

Navigated to forms with input elements page
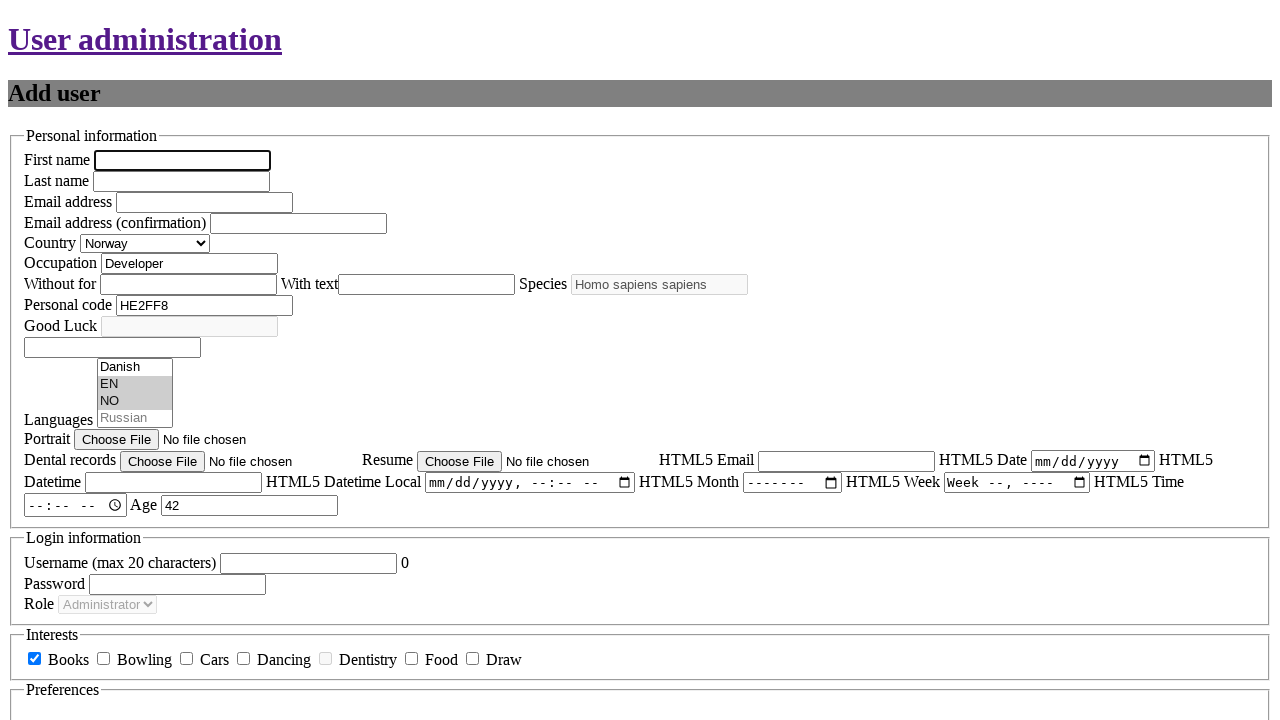

Located non-text field element with id 'messages'
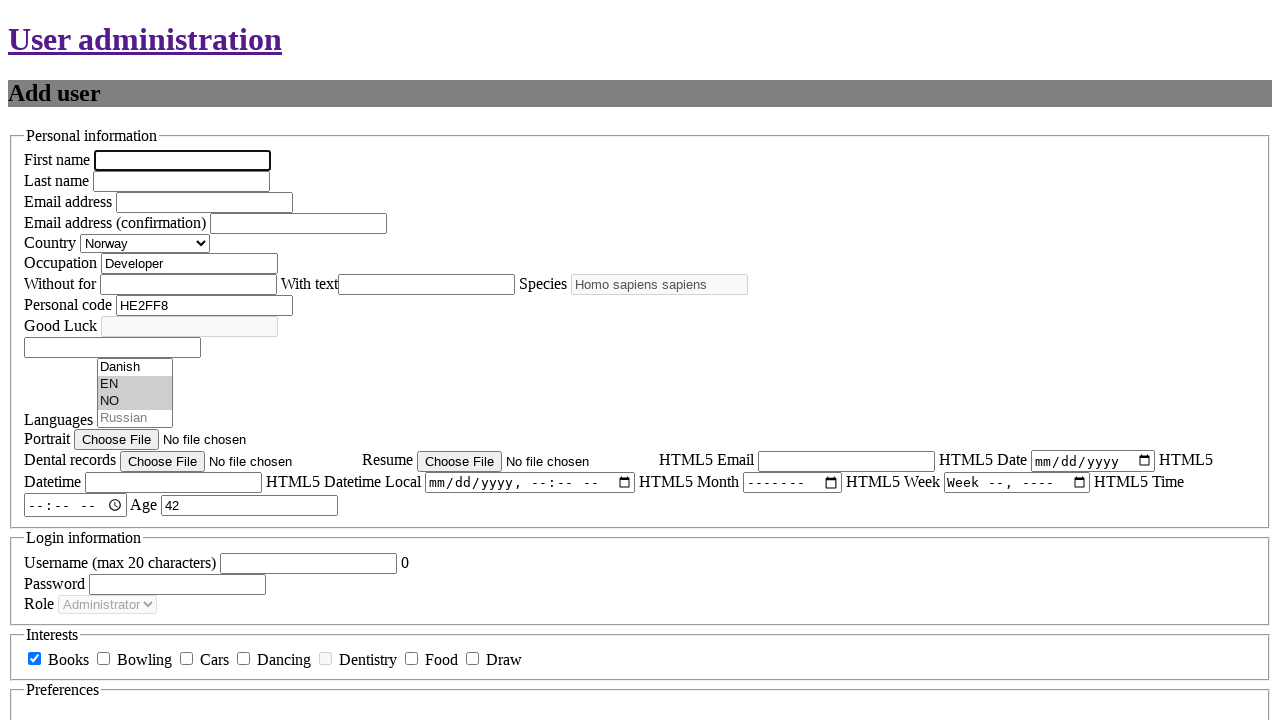

Attempted to type text into non-text field element on #messages
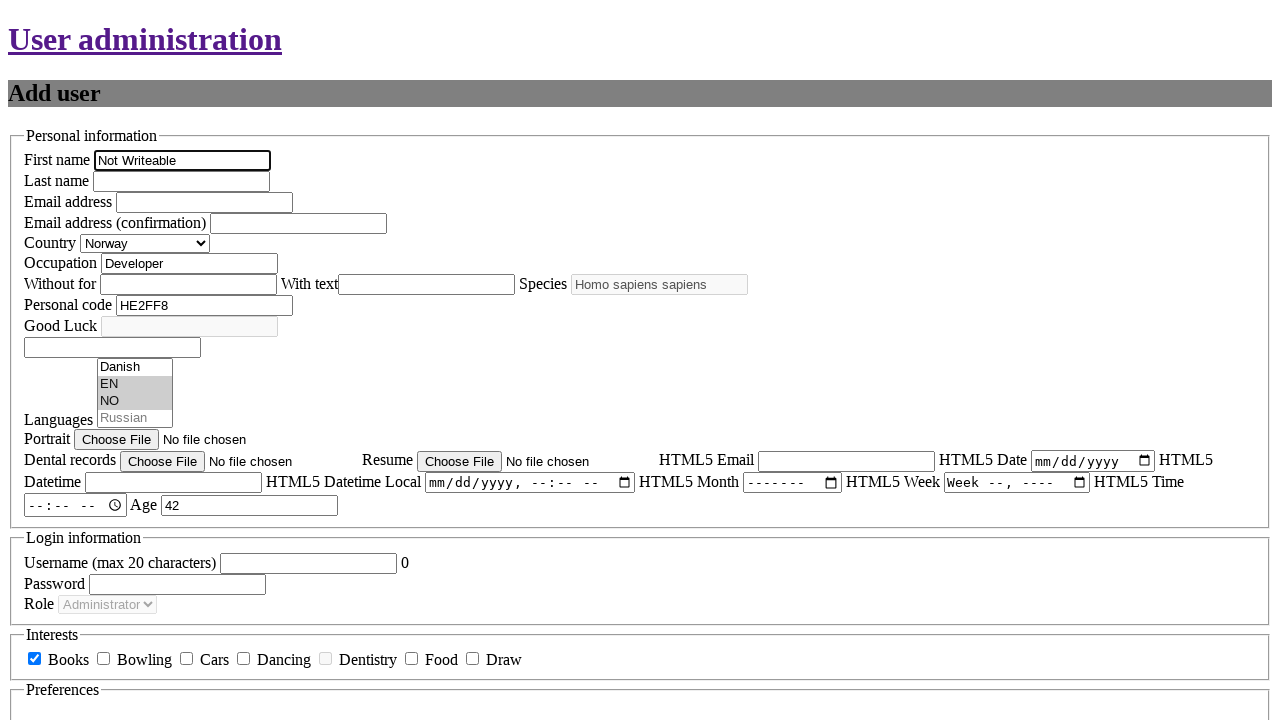

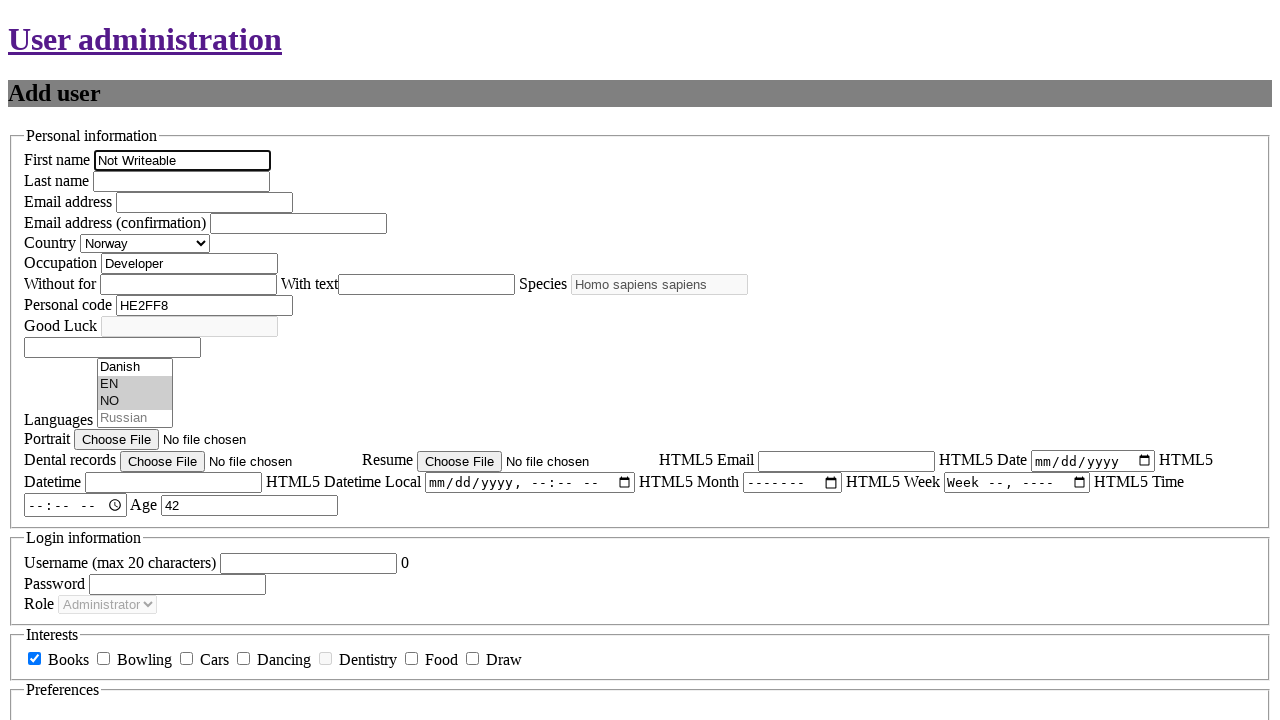